Tests the triangle identifier tool by entering two equal sides (5, 5, 3) and verifying it correctly identifies an isosceles triangle

Starting URL: https://testpages.eviltester.com/styled/apps/triangle/triangle001.html

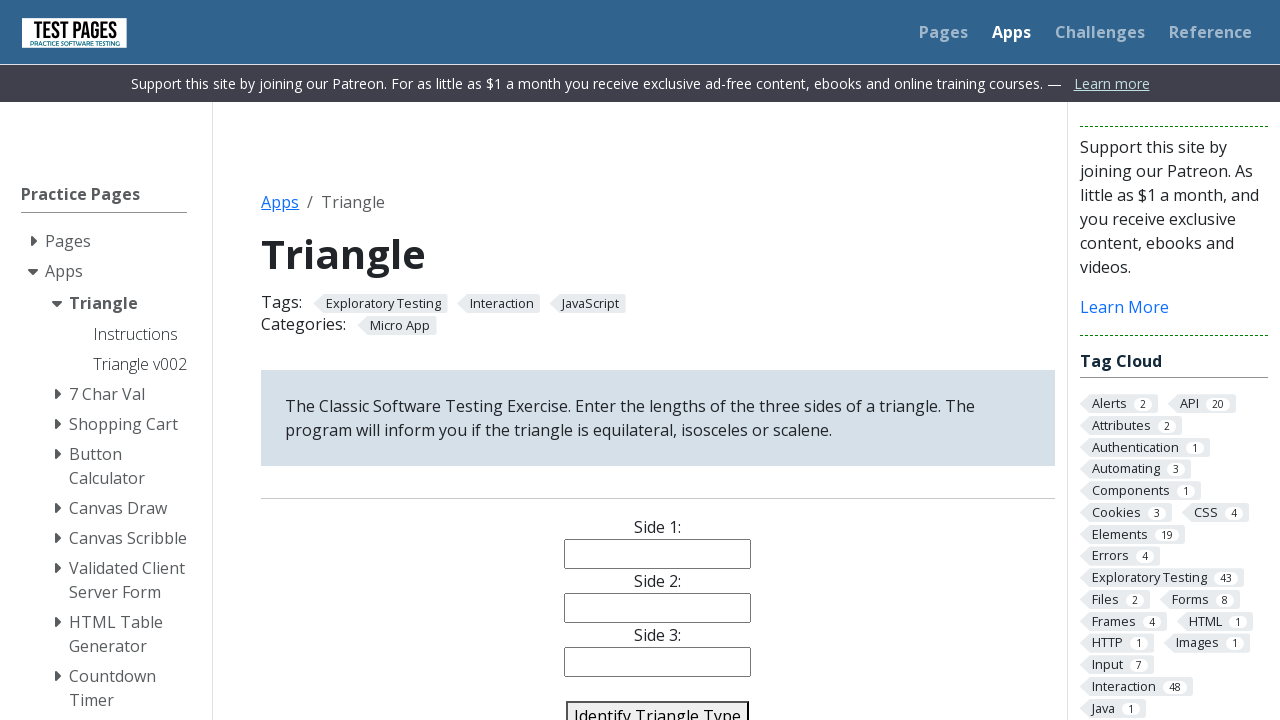

Filled side 1 field with value '5' on #side1
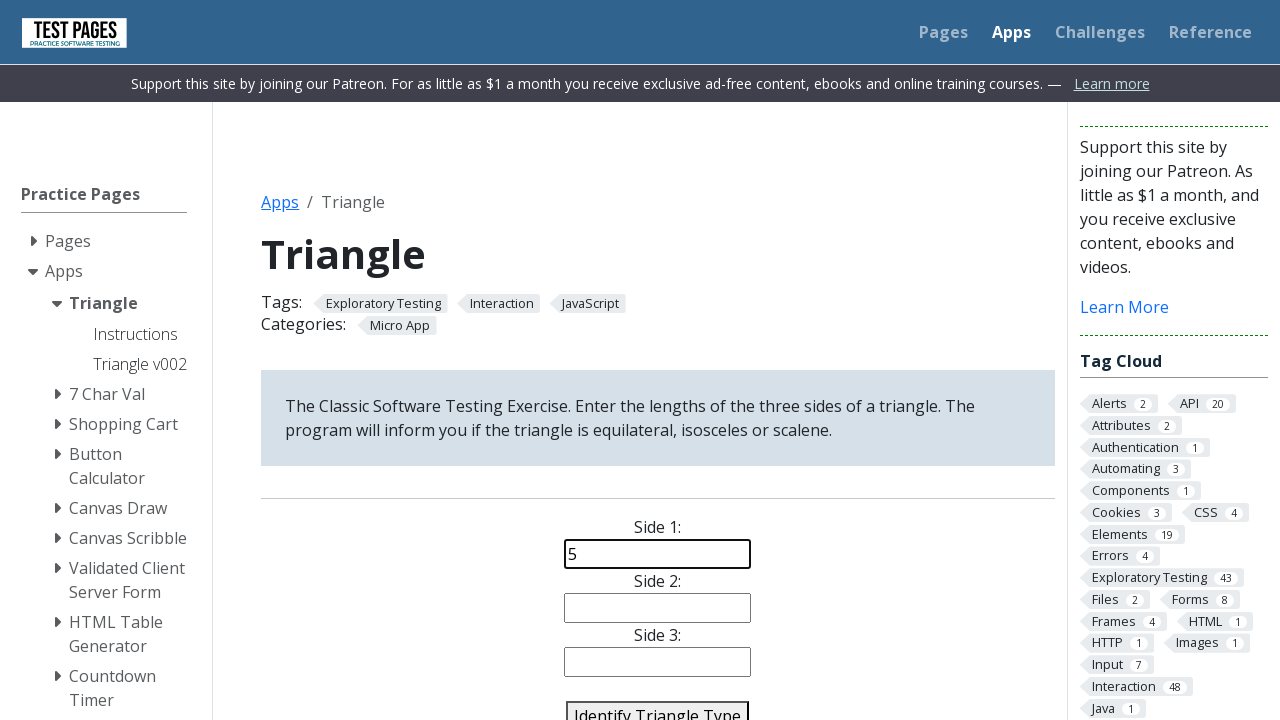

Filled side 2 field with value '5' on #side2
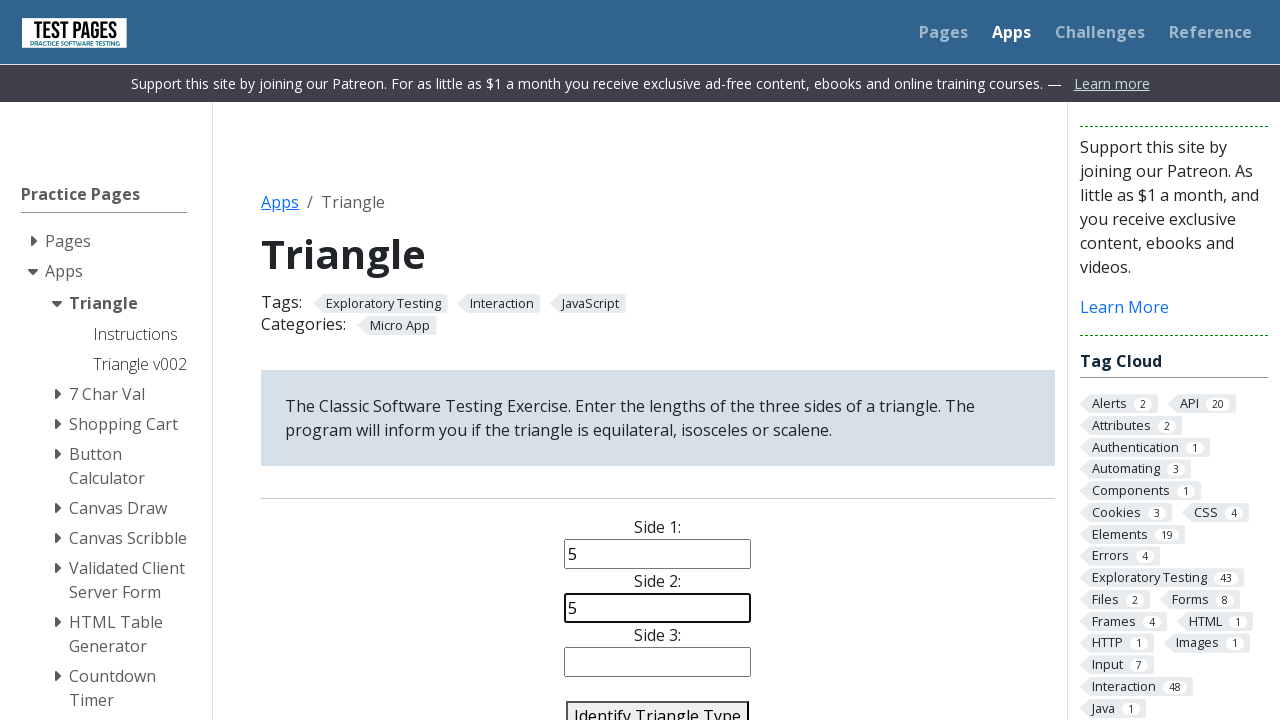

Filled side 3 field with value '3' on #side3
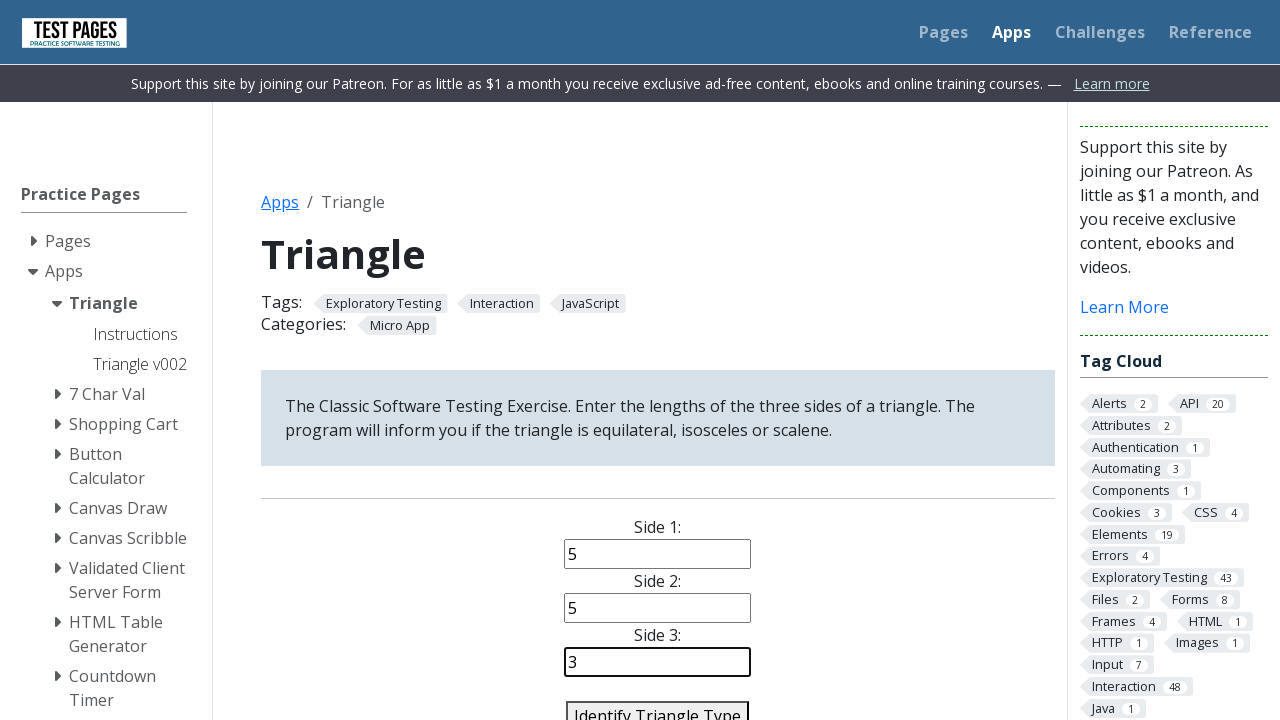

Clicked identify triangle button at (658, 705) on #identify-triangle-action
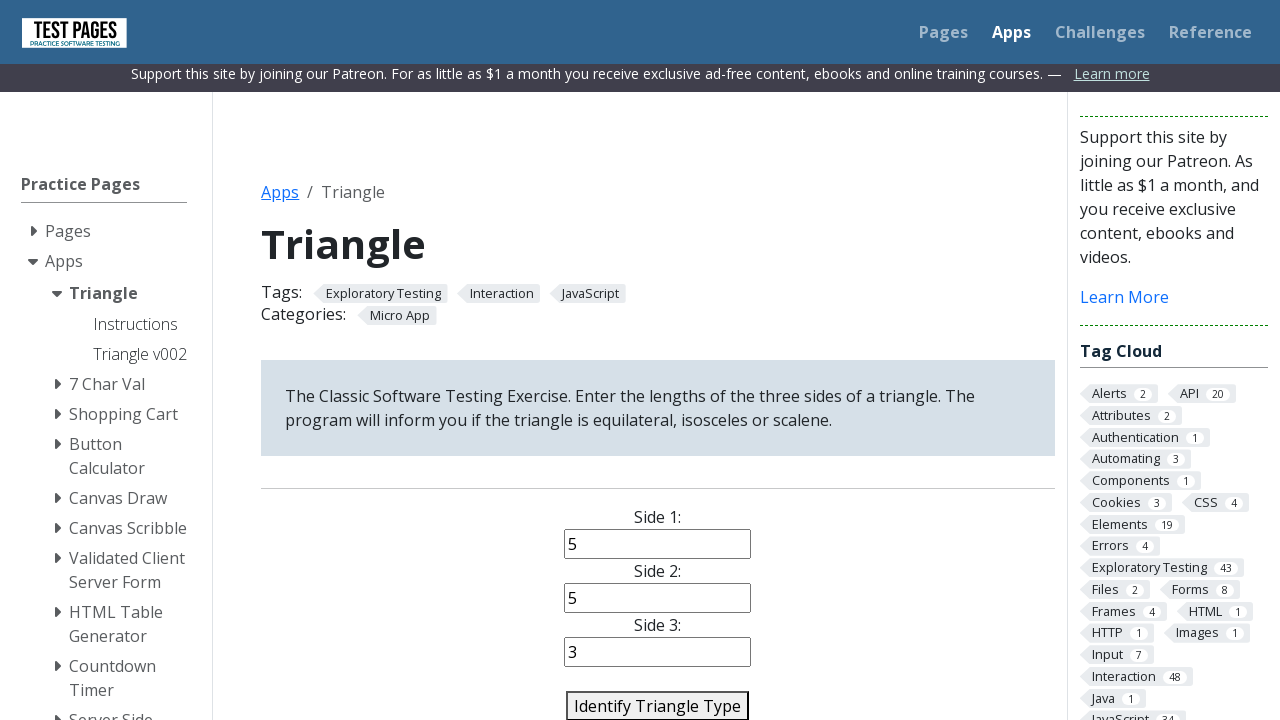

Answer element loaded - triangle identified as isosceles
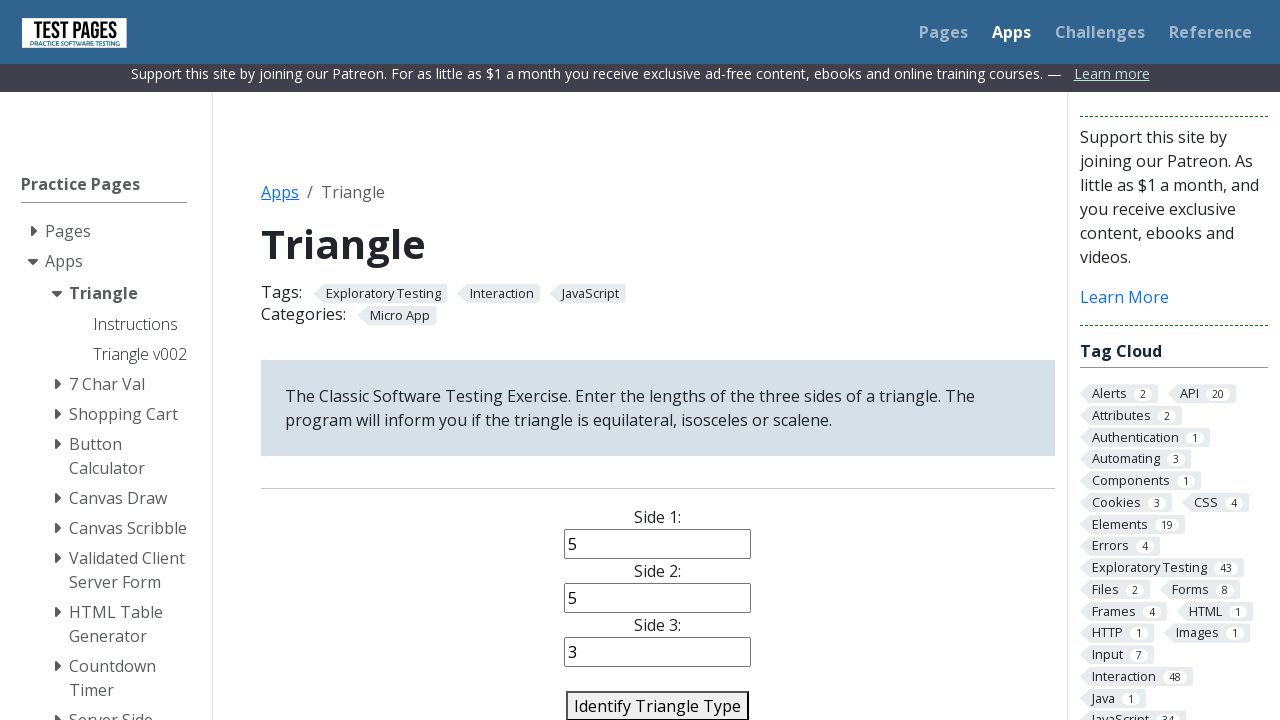

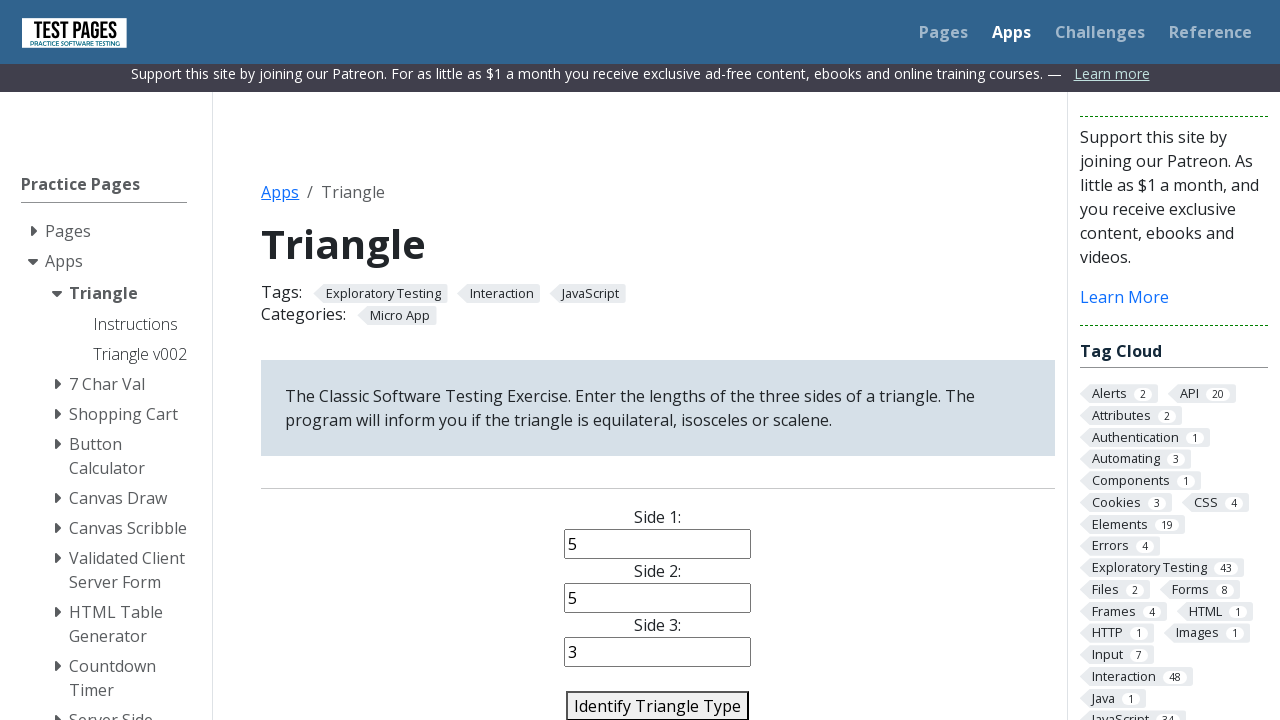